Clicks the "Get started" link on Playwright documentation and verifies navigation to the intro page

Starting URL: https://playwright.dev/

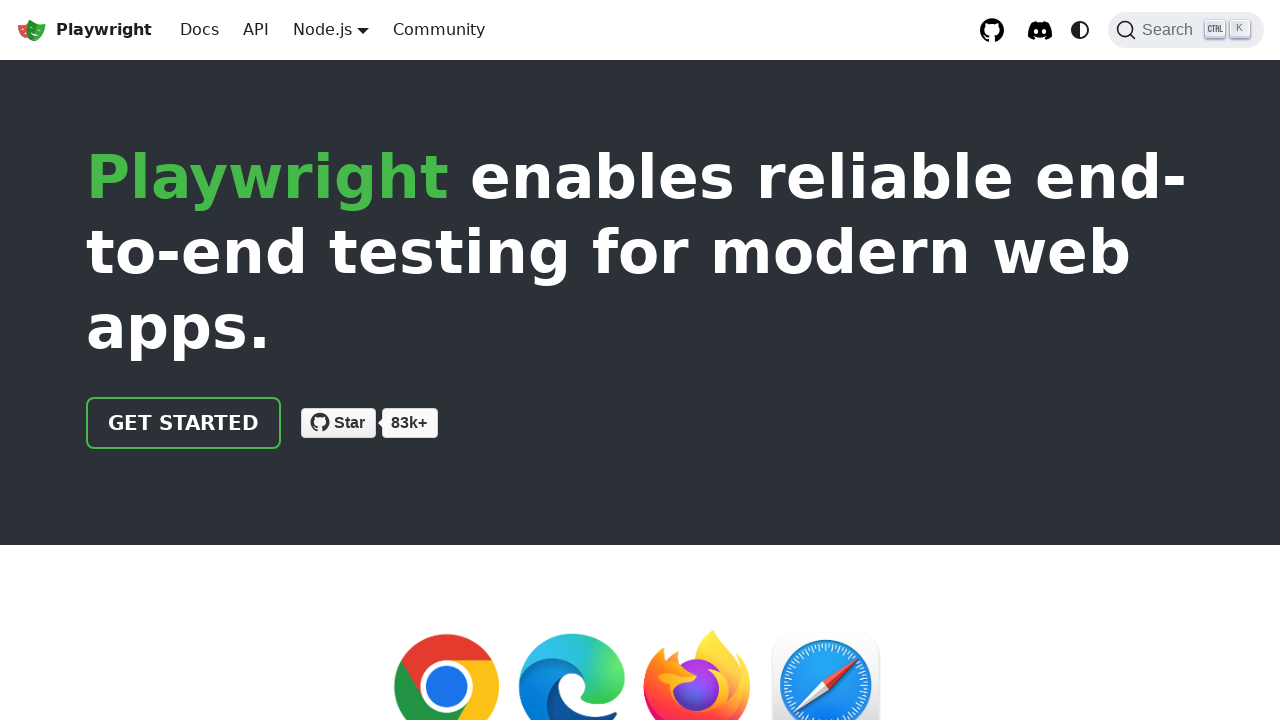

Clicked the 'Get started' link on Playwright documentation homepage at (184, 423) on internal:role=link[name="Get started"i]
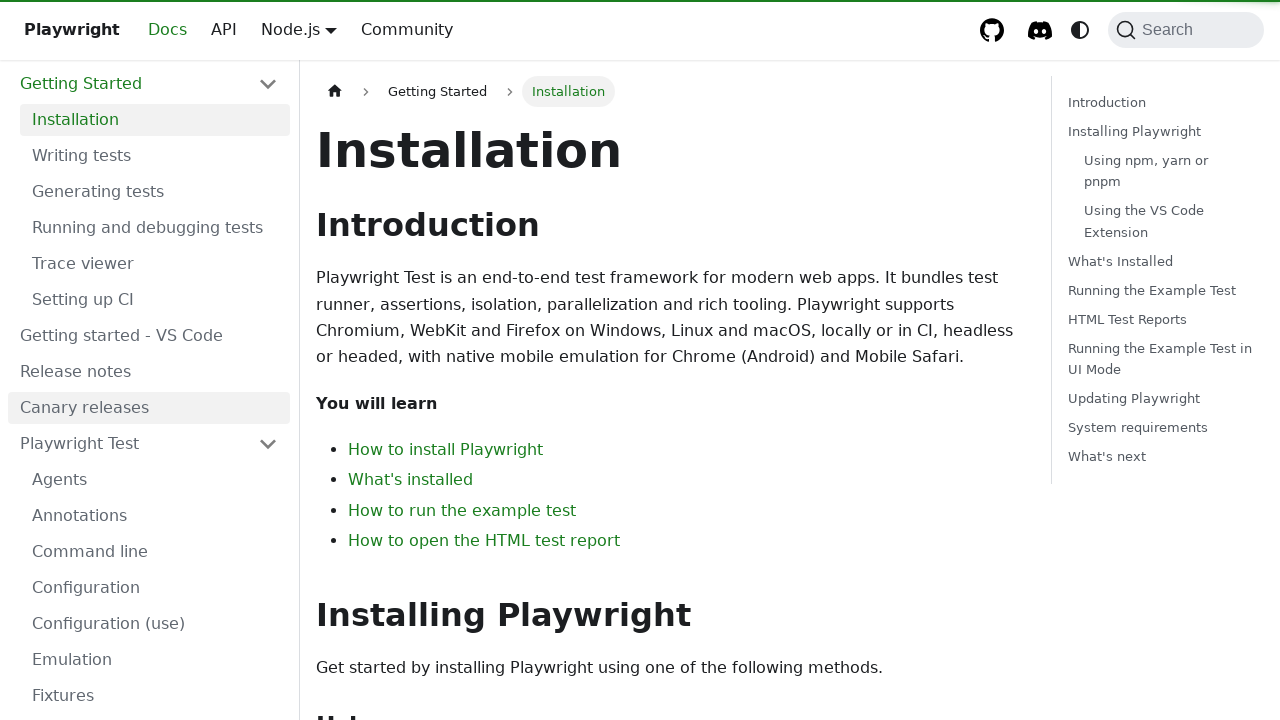

Verified navigation to intro page - URL contains 'intro'
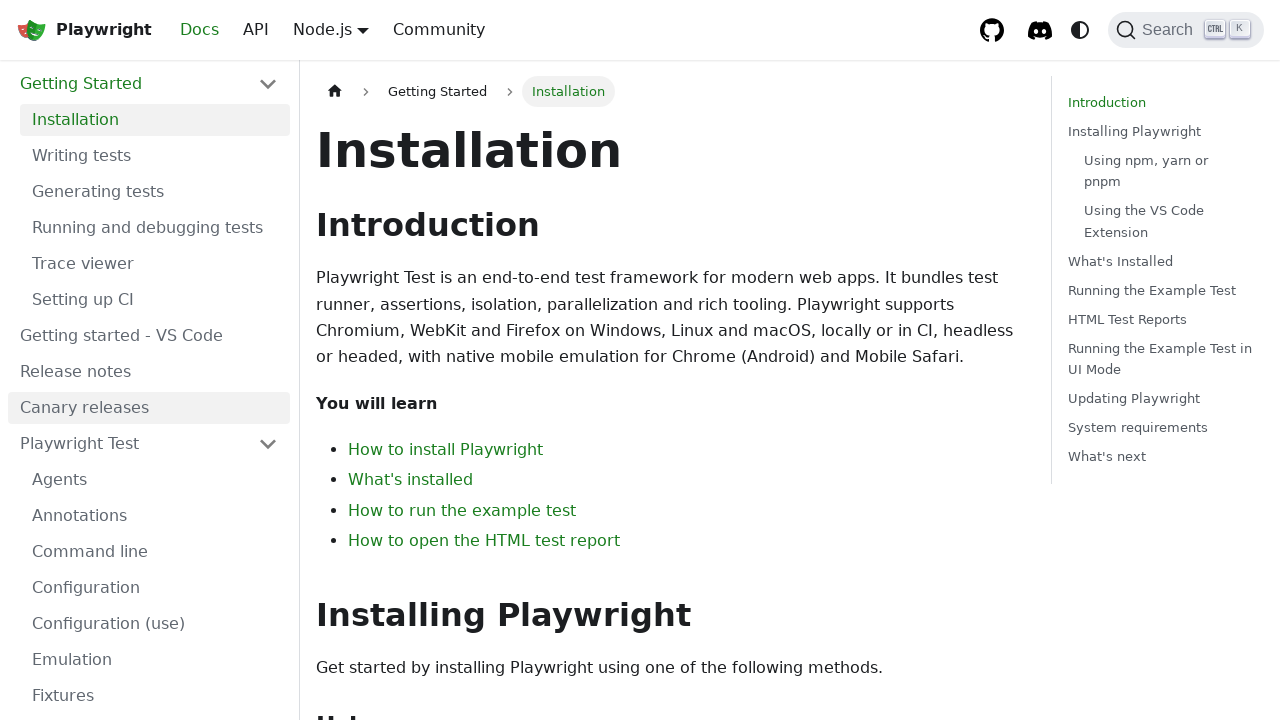

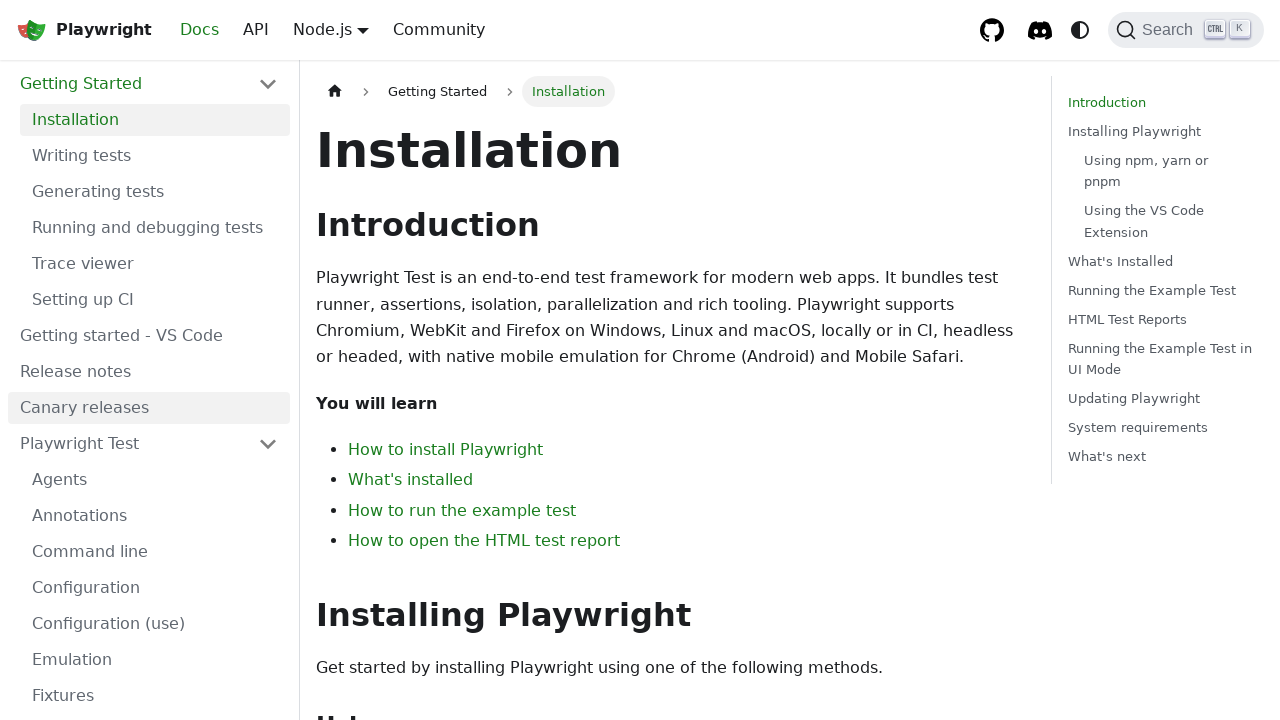